Tests interacting with a popup window without a name by clicking a button, switching to the new popup, and typing in textareas in both windows

Starting URL: https://wcaquino.me/selenium/componentes.html

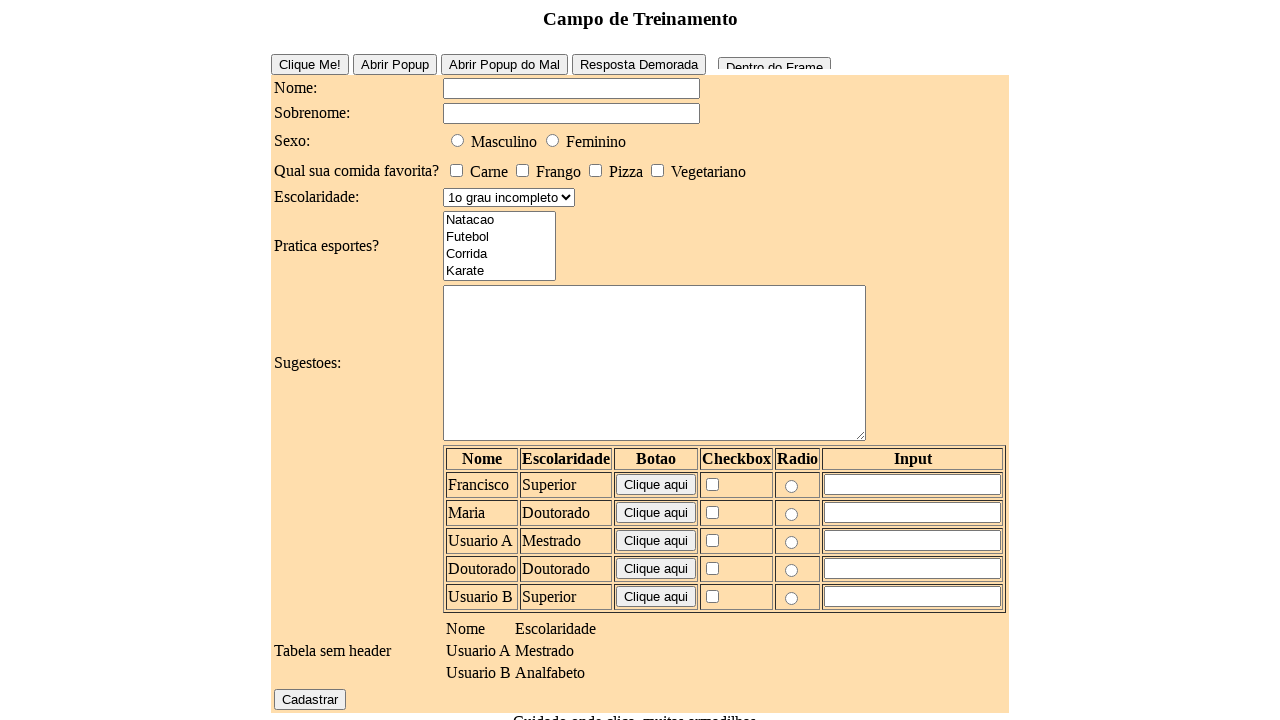

Clicked button to open unnamed popup window at (504, 64) on #buttonPopUpHard
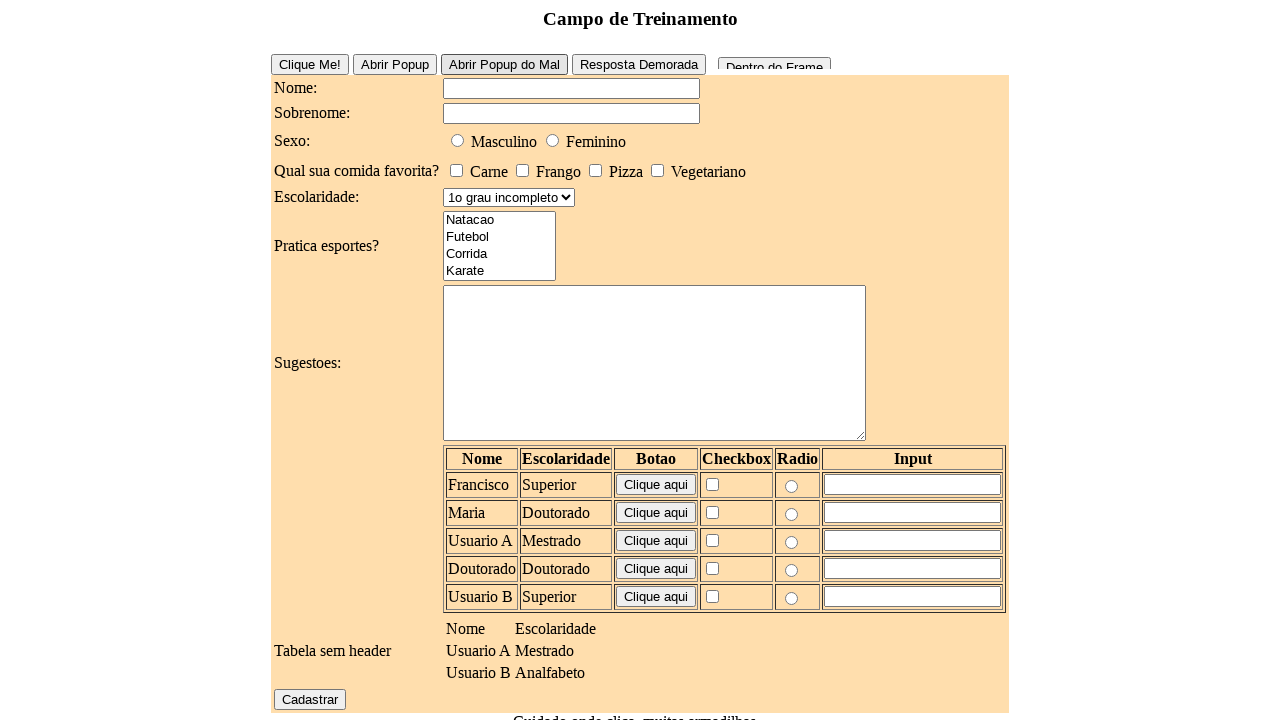

Captured new popup page object
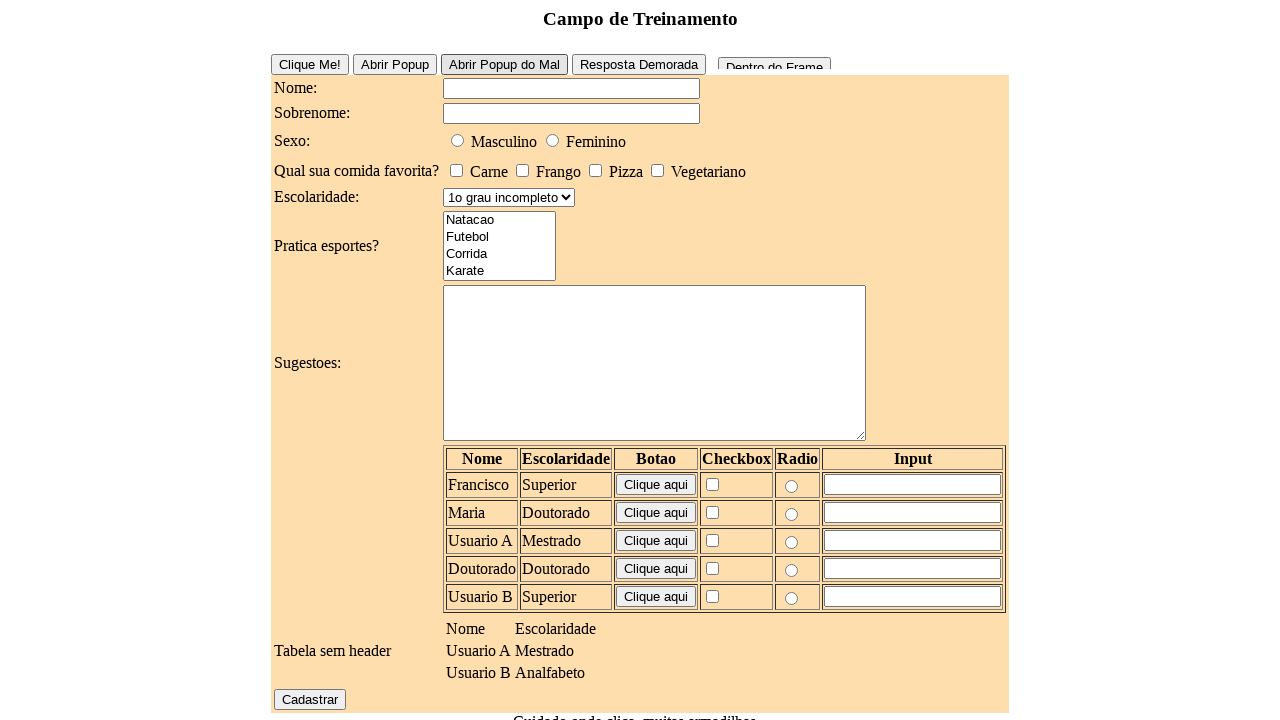

Popup page loaded completely
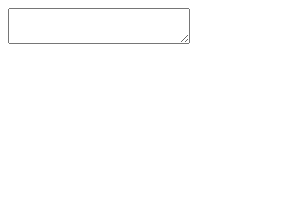

Typed 'escrevendo em outra janela' in popup window textarea on textarea
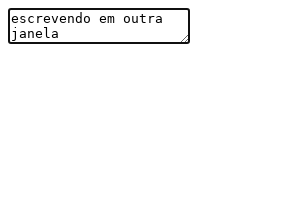

Typed 'escrevendo em outra janela' in original window sugestoes field on #elementosForm\:sugestoes
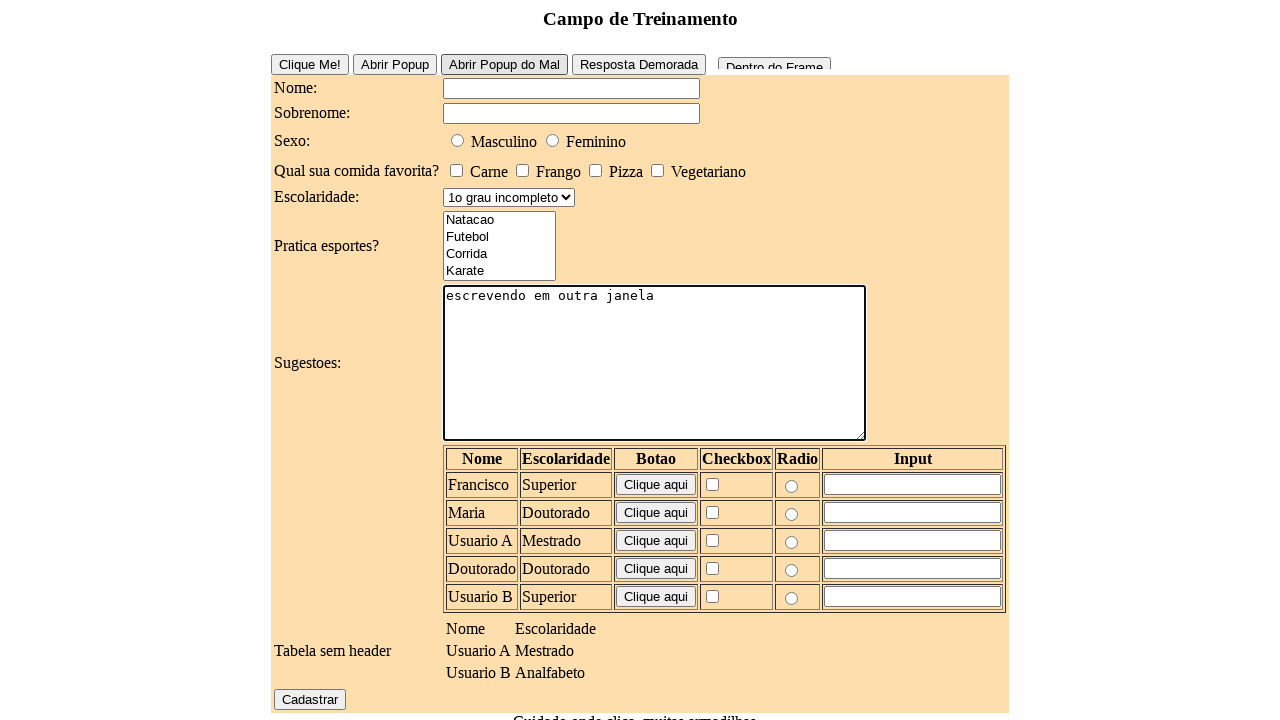

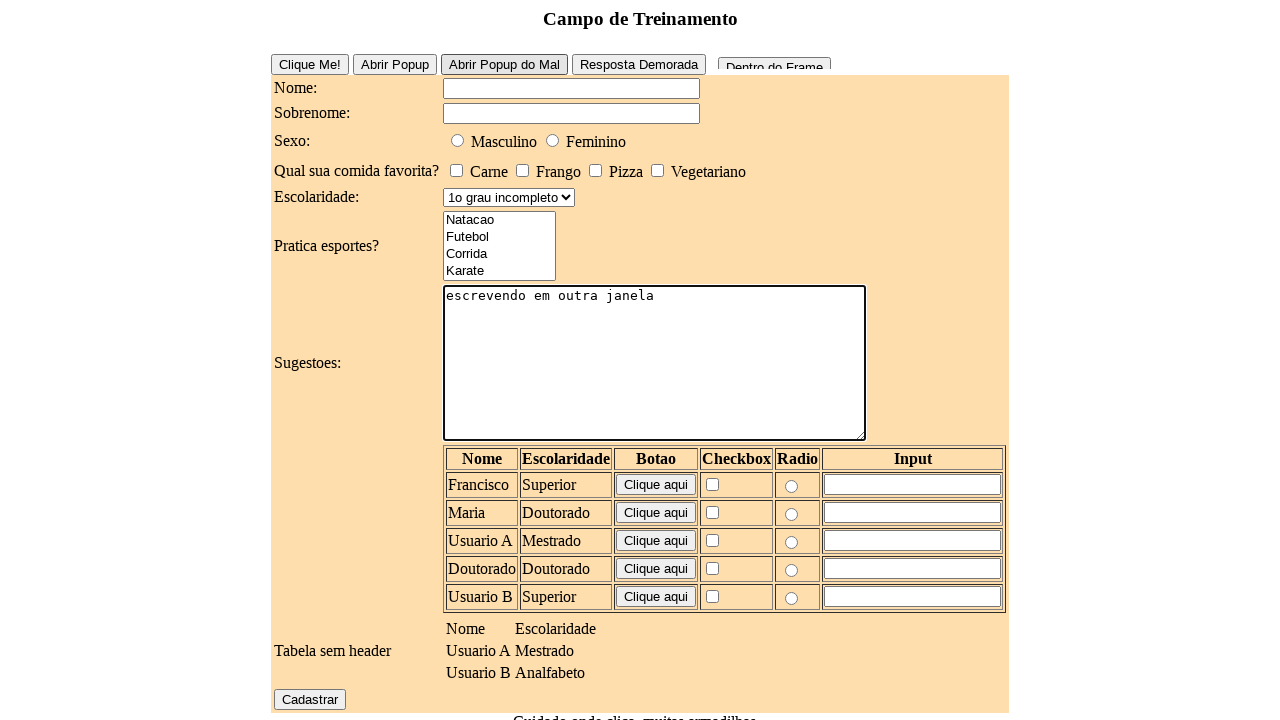